Tests a simple form by filling in first name, last name, city, and country fields, then submitting the form by clicking the submit button.

Starting URL: http://suninjuly.github.io/simple_form_find_task.html

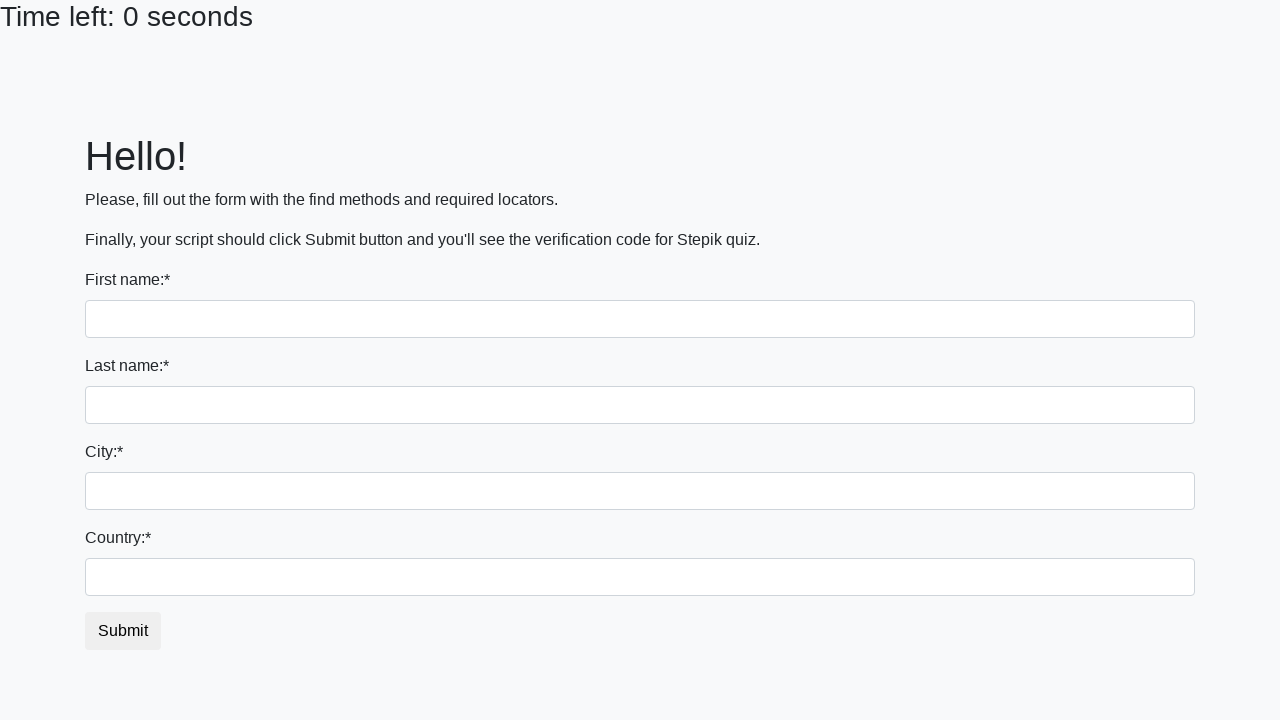

Filled first name field with 'Ivan' on input
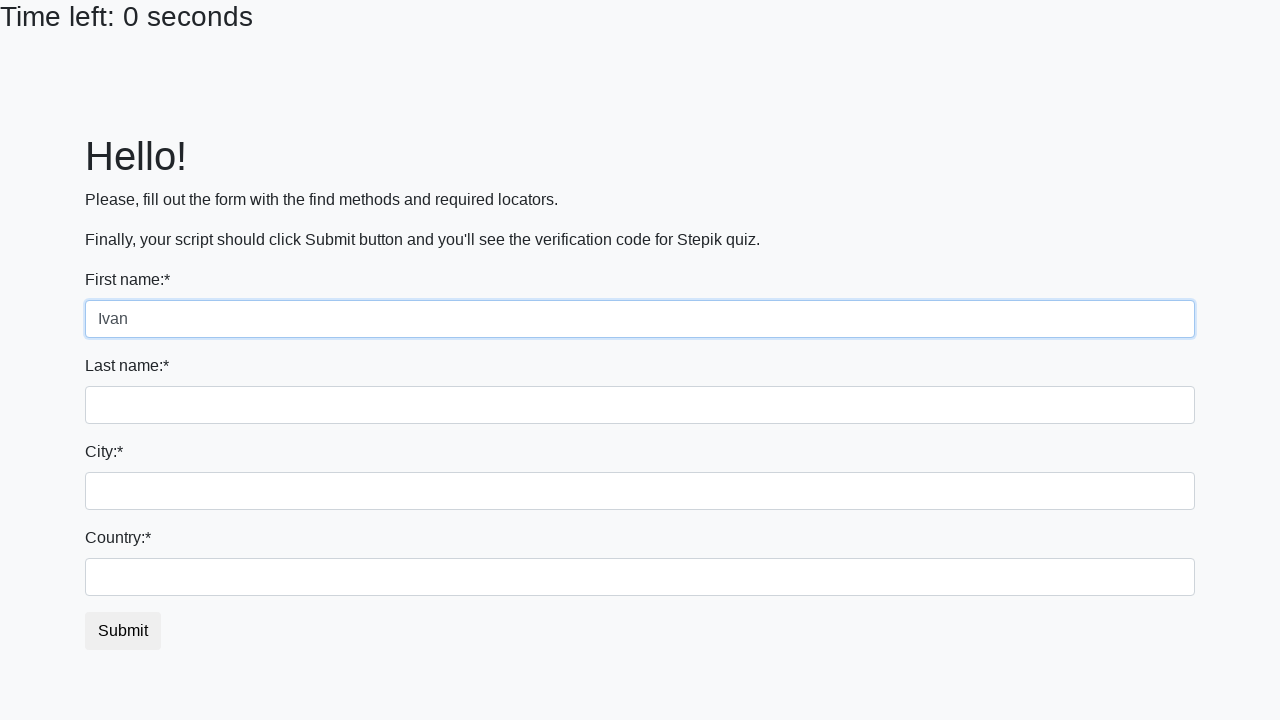

Filled last name field with 'Petrov' on input[name='last_name']
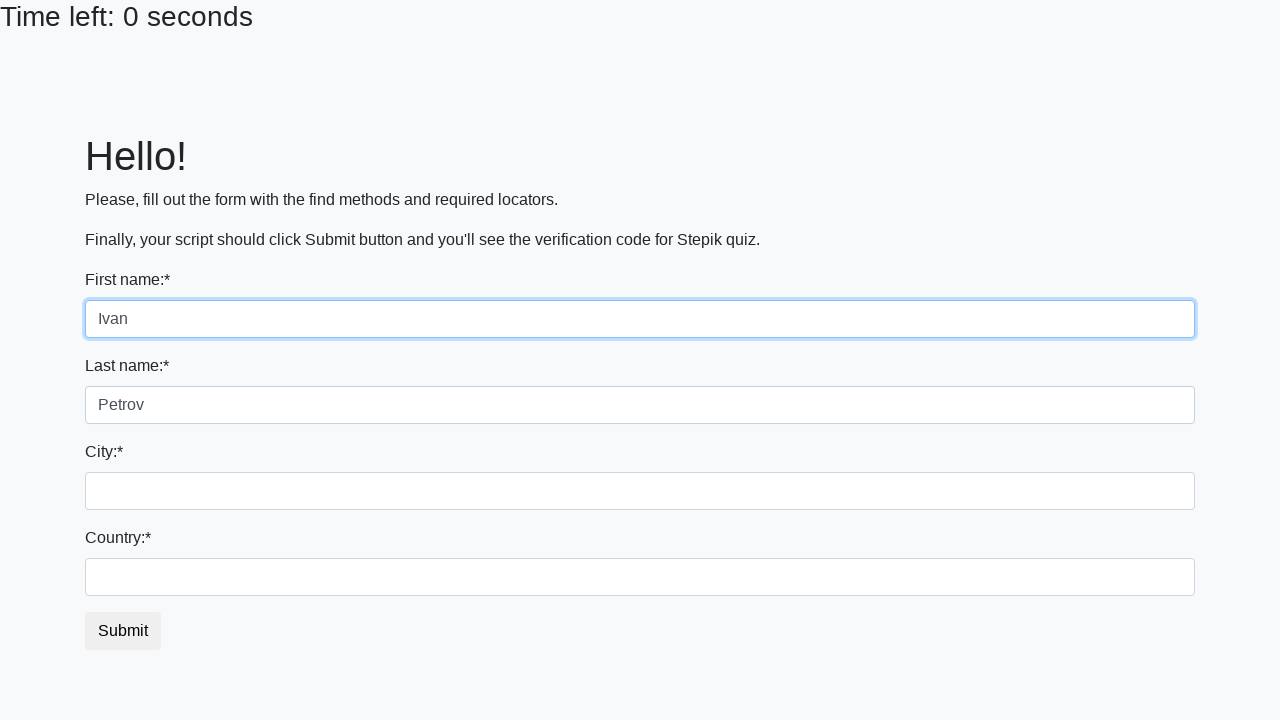

Filled city field with 'Smolensk' on .city.form-control
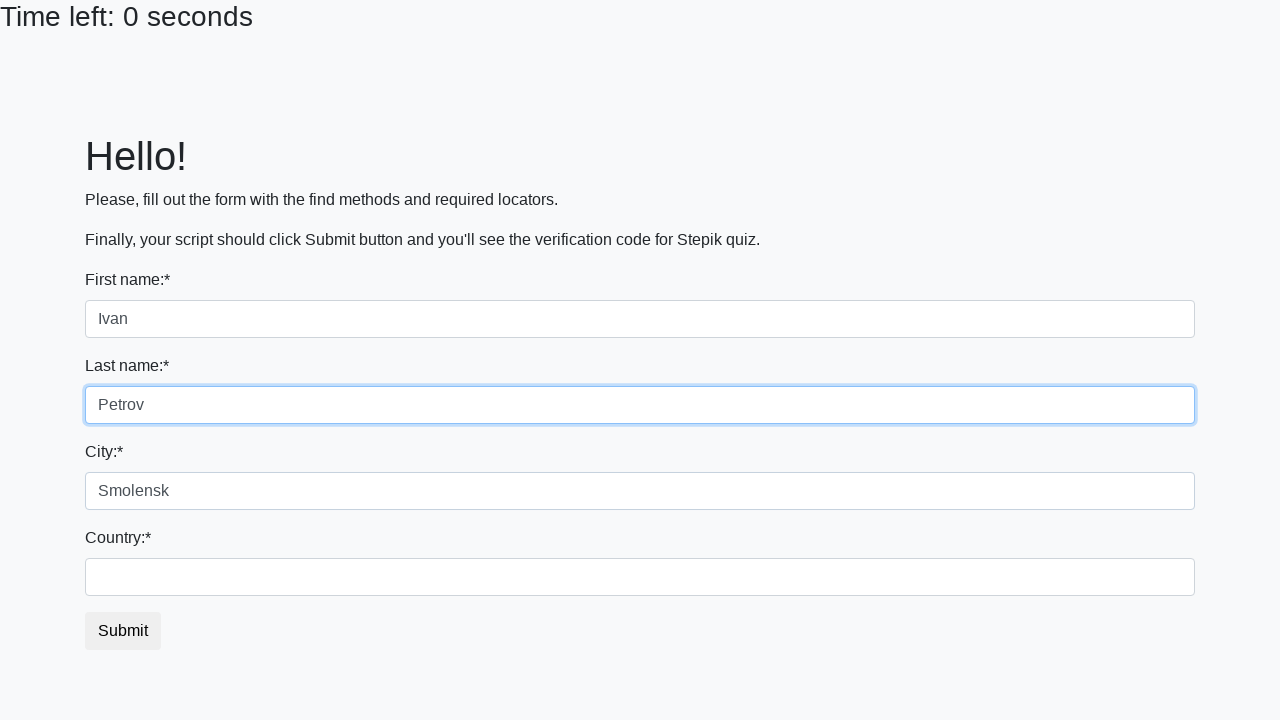

Filled country field with 'Russia' on #country
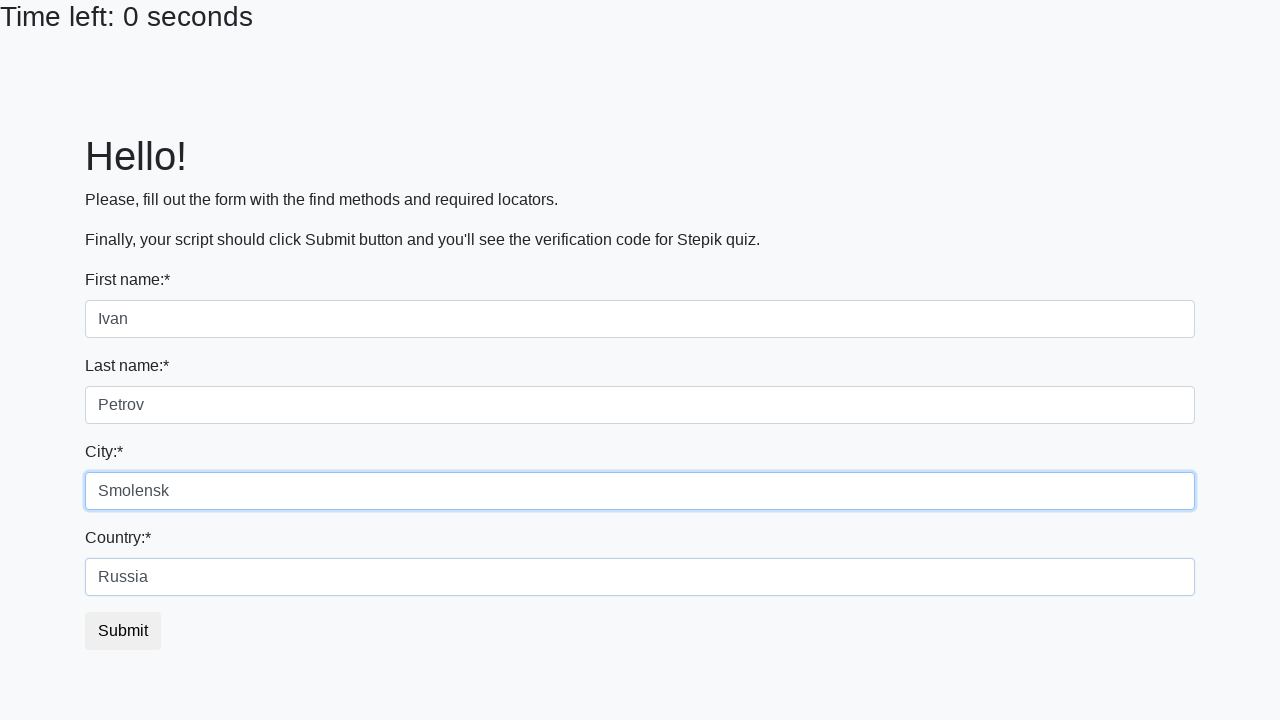

Clicked submit button to submit the form at (123, 631) on button.btn
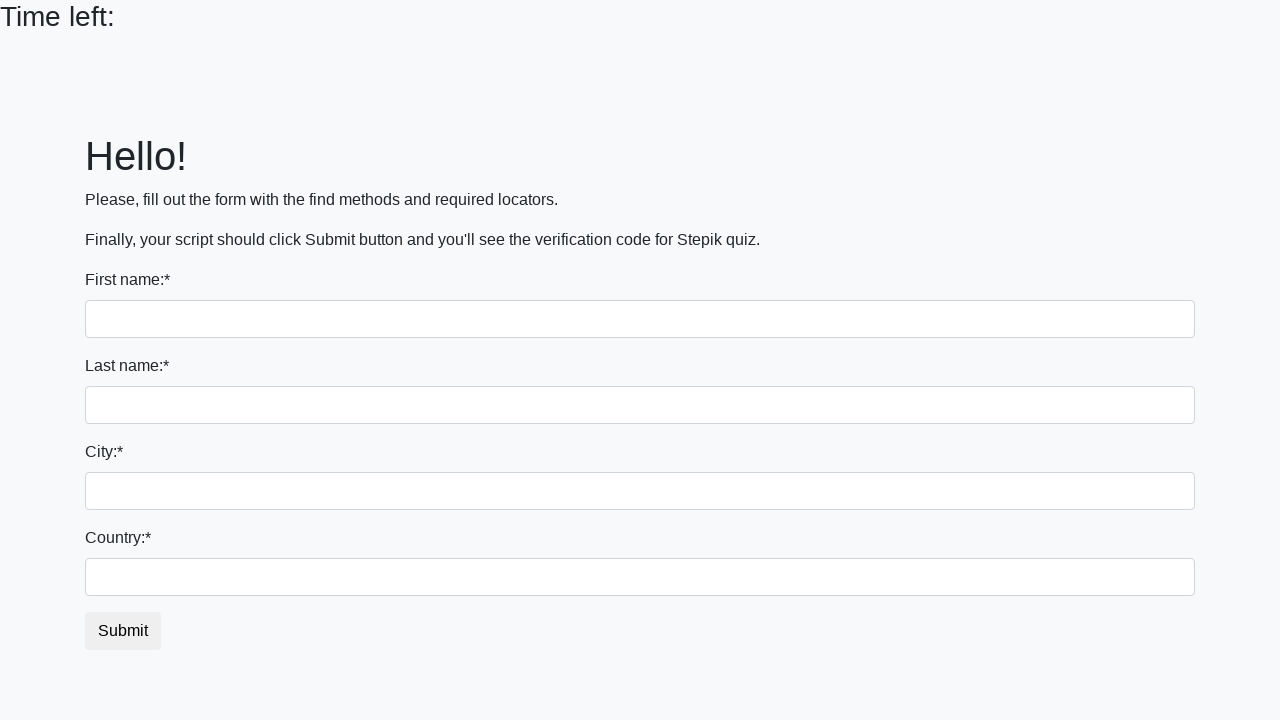

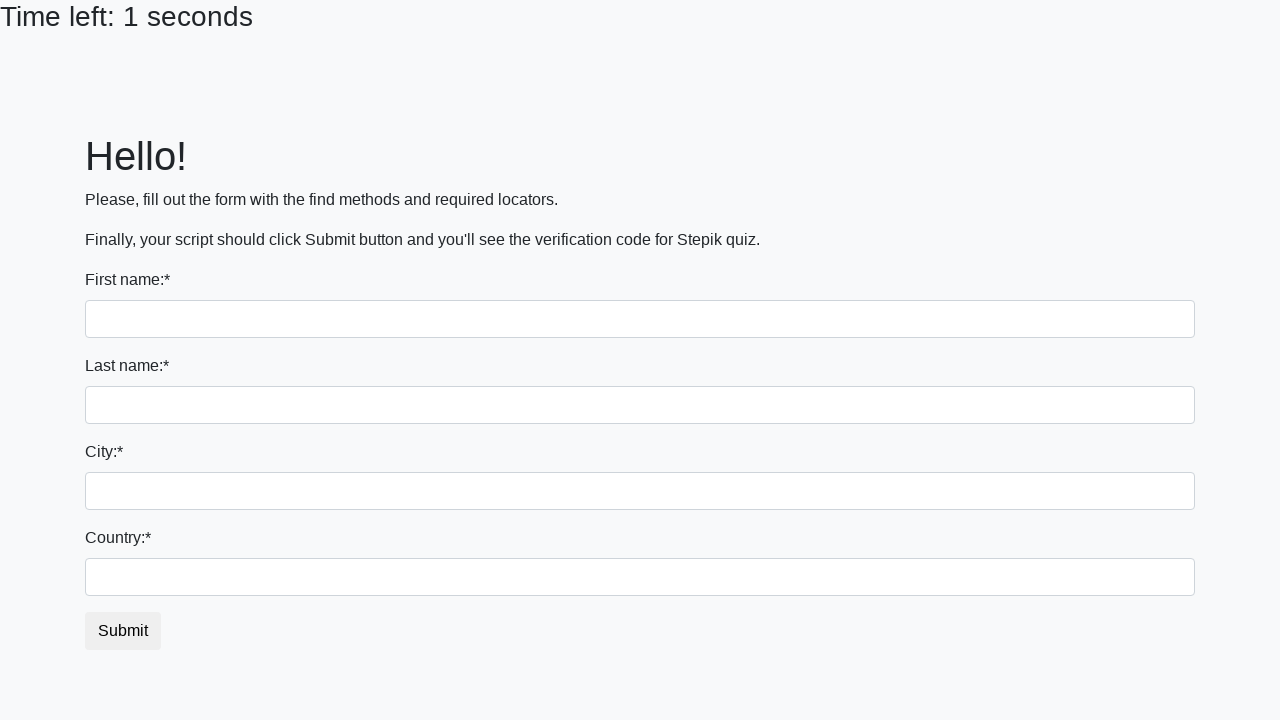